Tests file download functionality by clicking on a download link and waiting for the file to be downloaded successfully.

Starting URL: https://testcenter.techproeducation.com/index.php?page=file-download

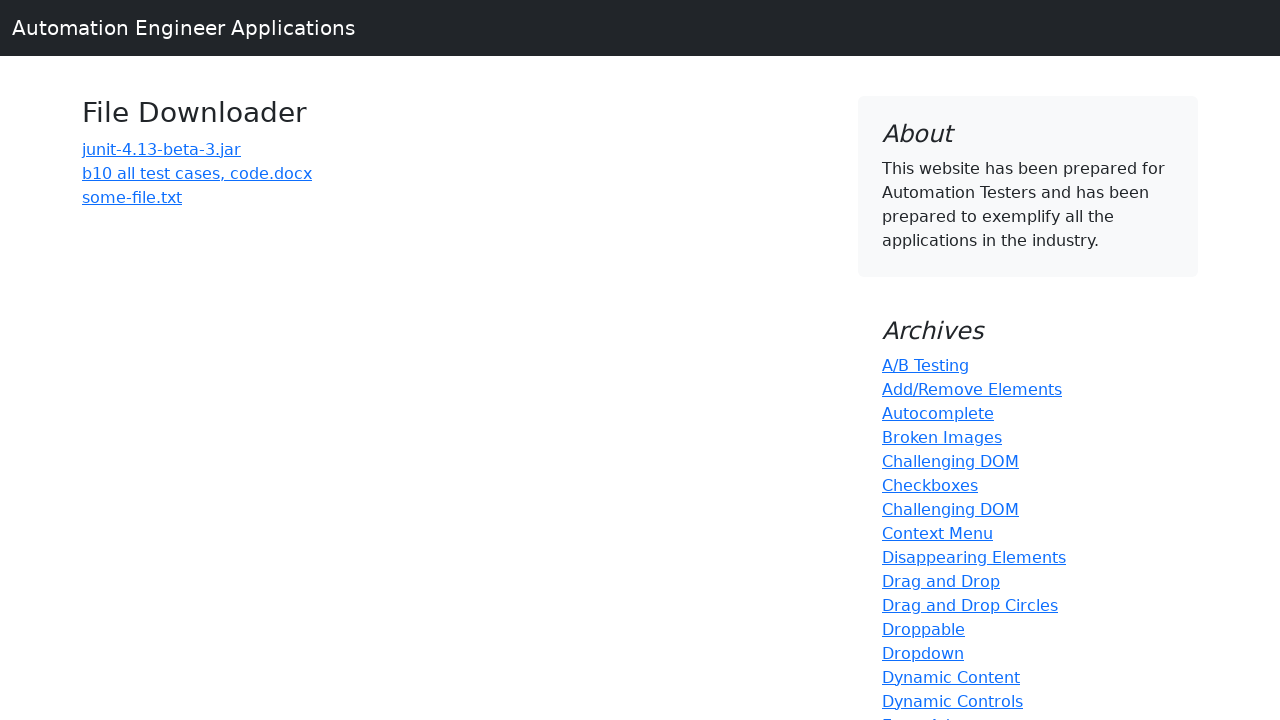

Navigated to file download test page
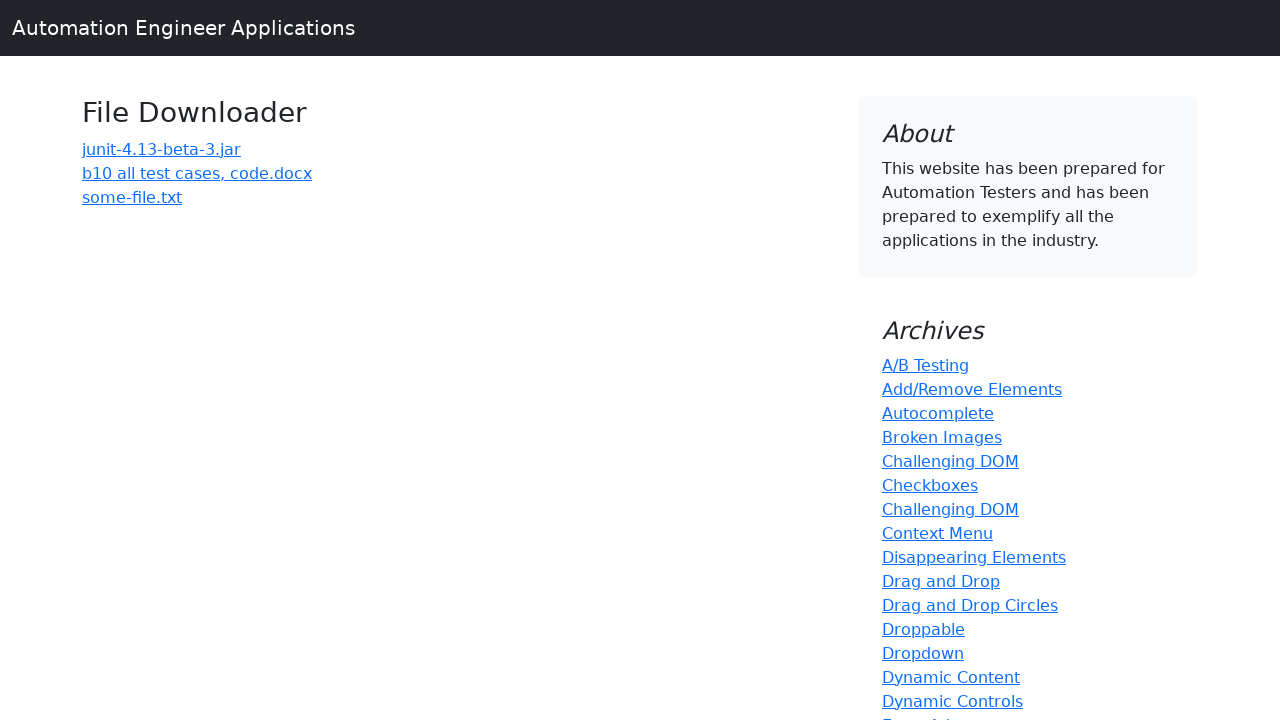

Clicked on 'b10 all test cases' download link at (197, 173) on a:has-text('b10 all test cases')
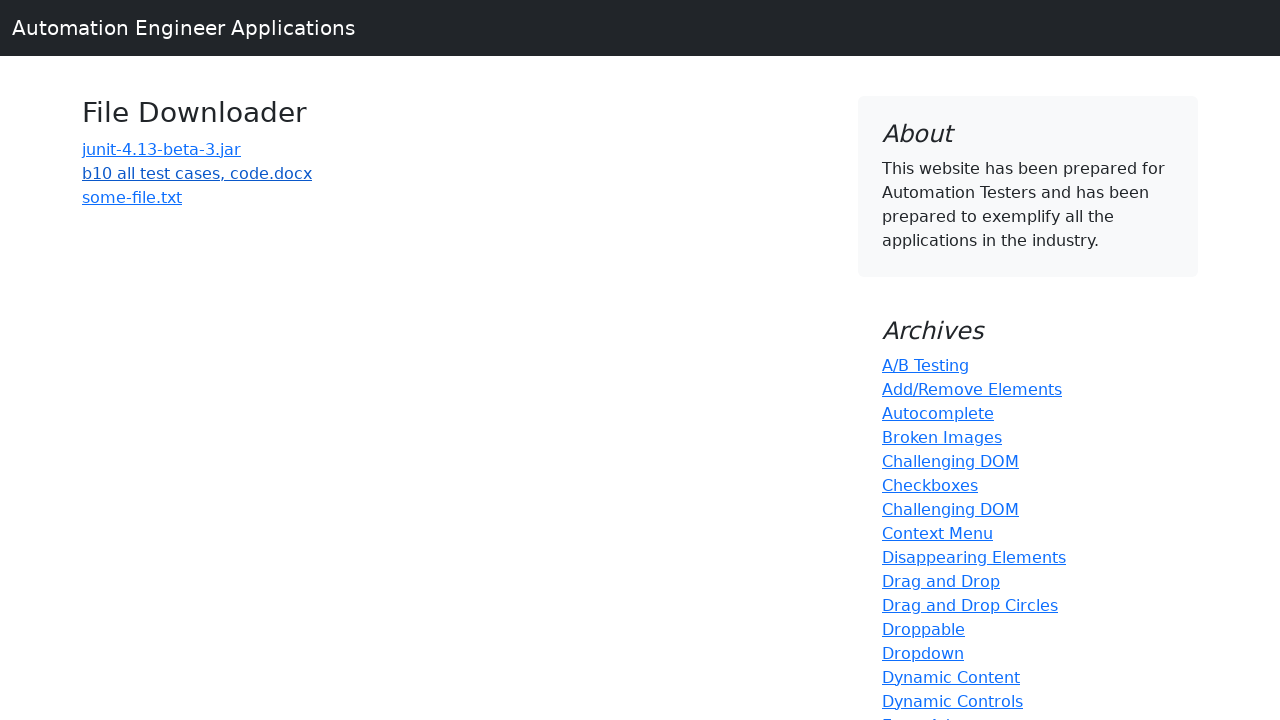

File download completed
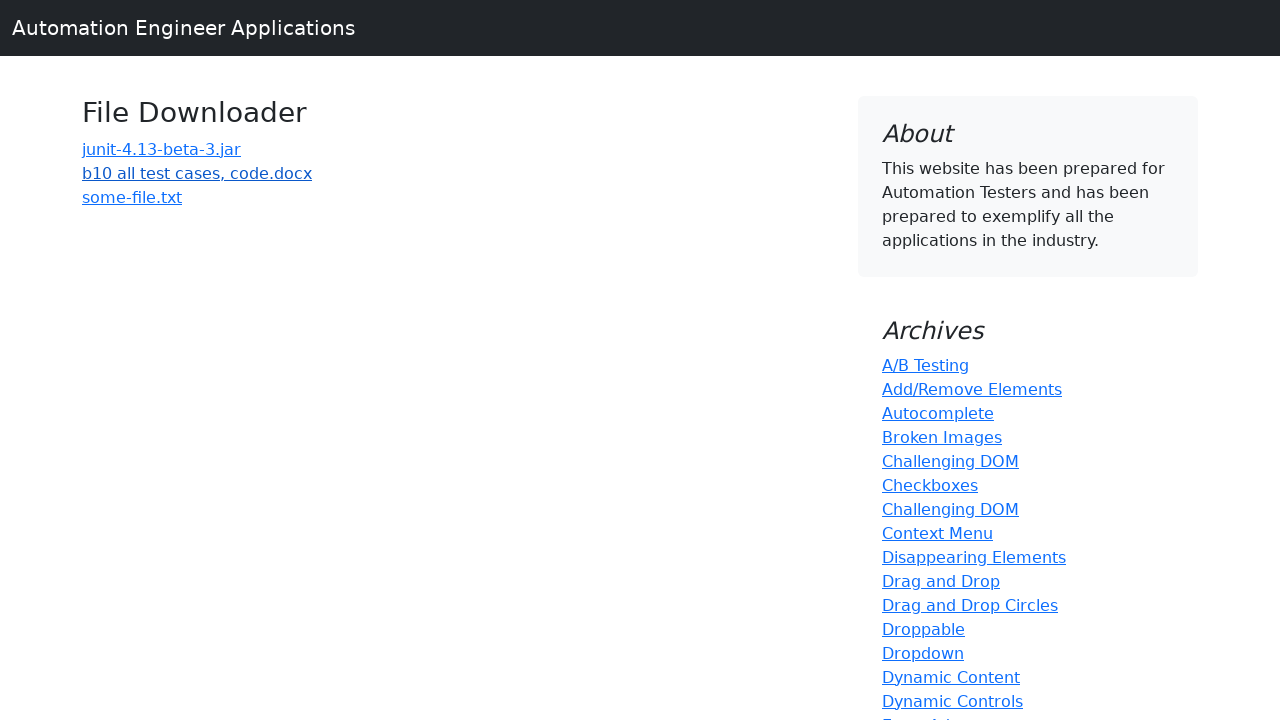

Verified downloaded file contains 'b10 all test cases' in filename
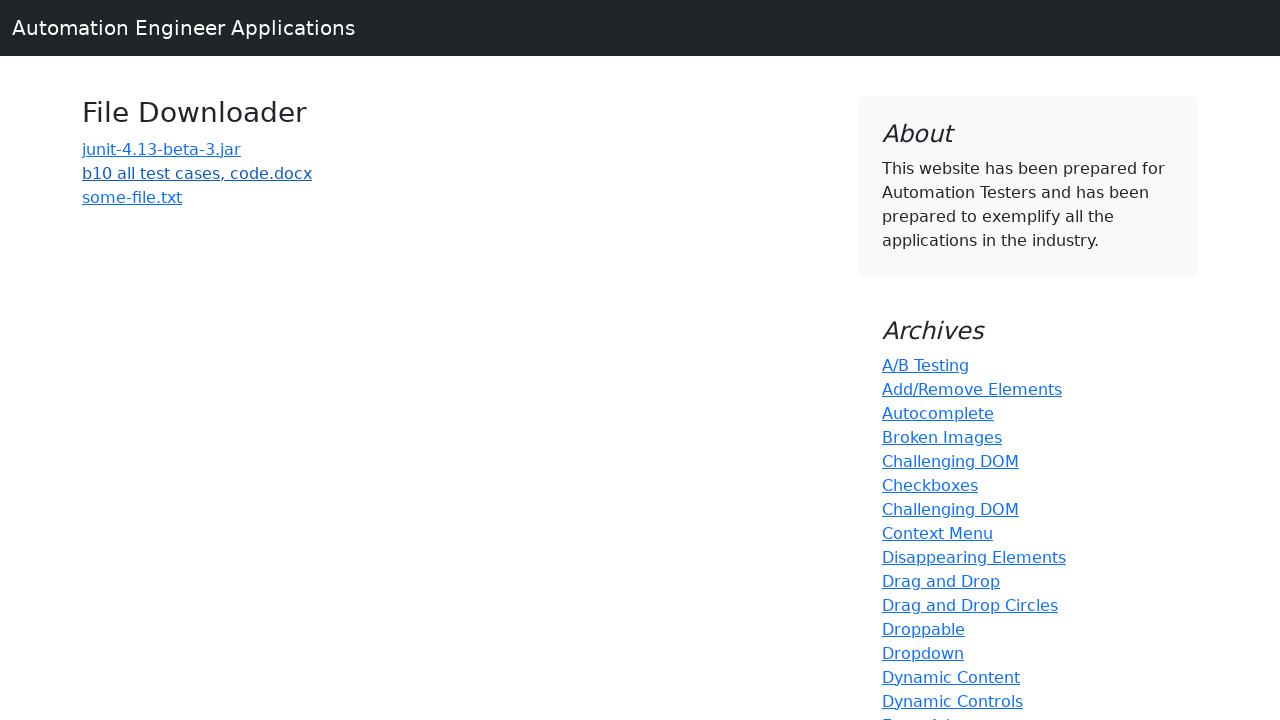

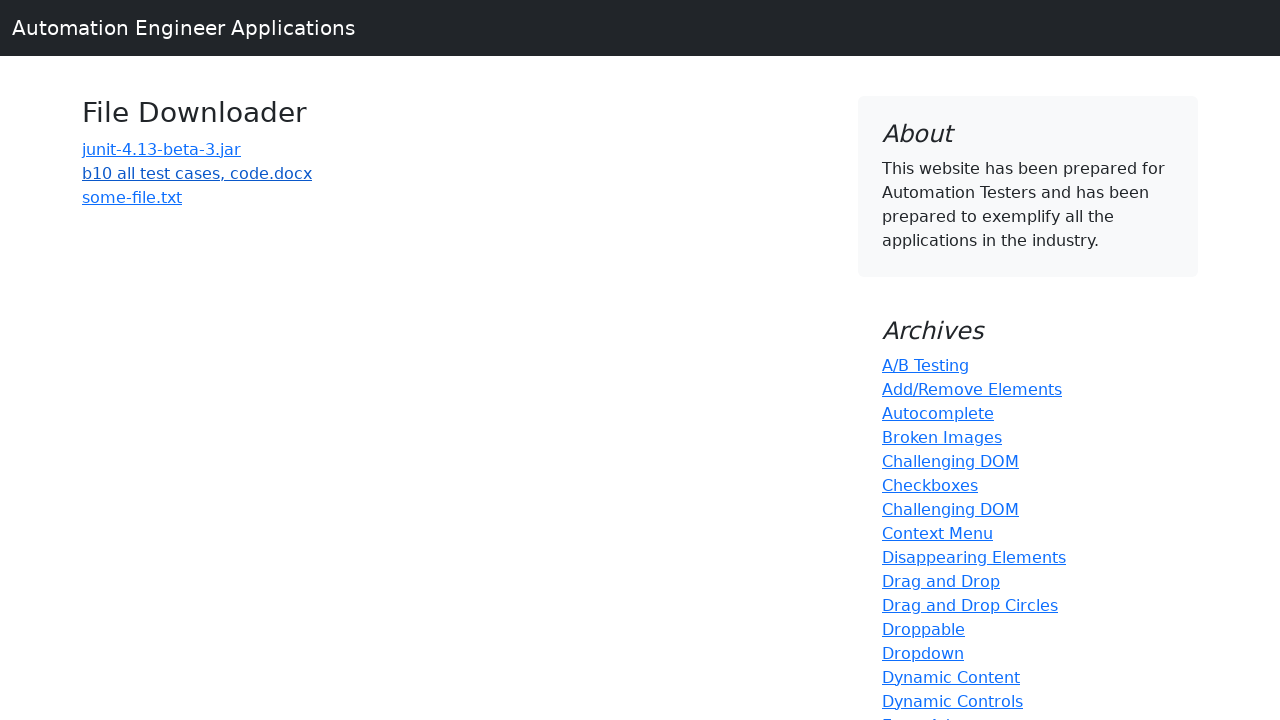